Navigates to the Form Authentication page, clicks login with empty credentials, and verifies error message is displayed

Starting URL: https://the-internet.herokuapp.com/

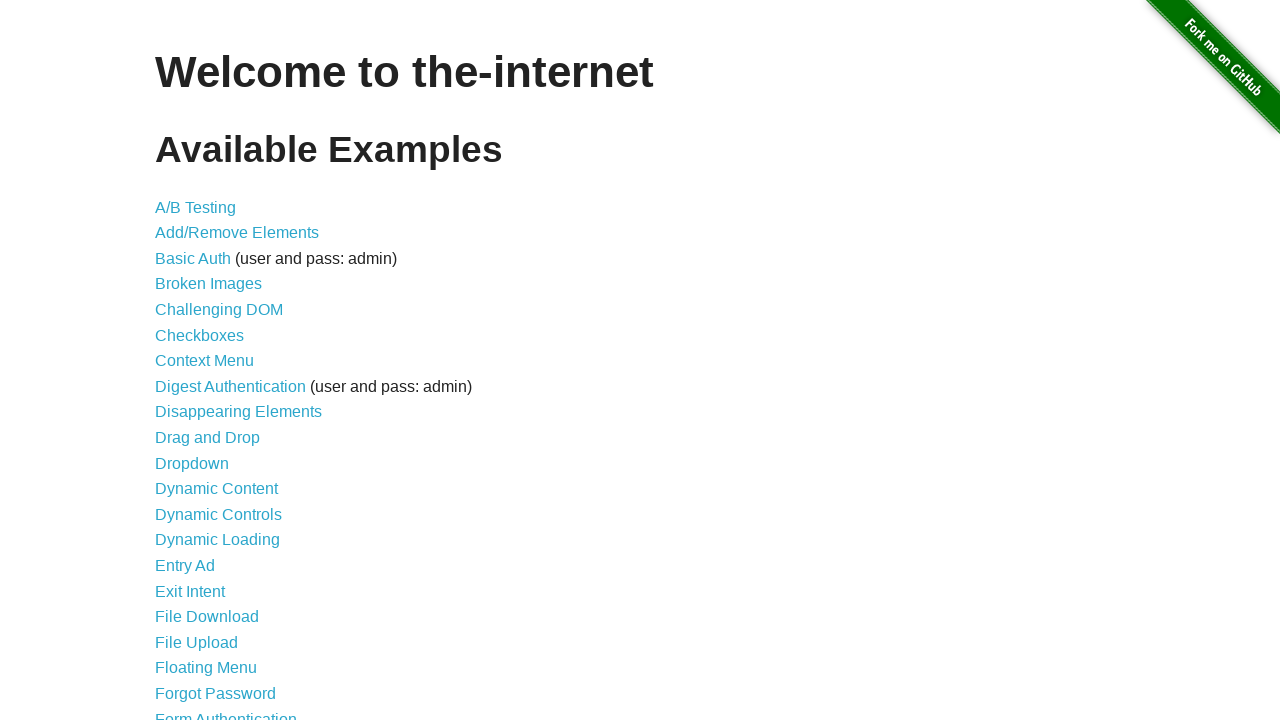

Clicked on Form Authentication link at (226, 712) on text=Form Authentication
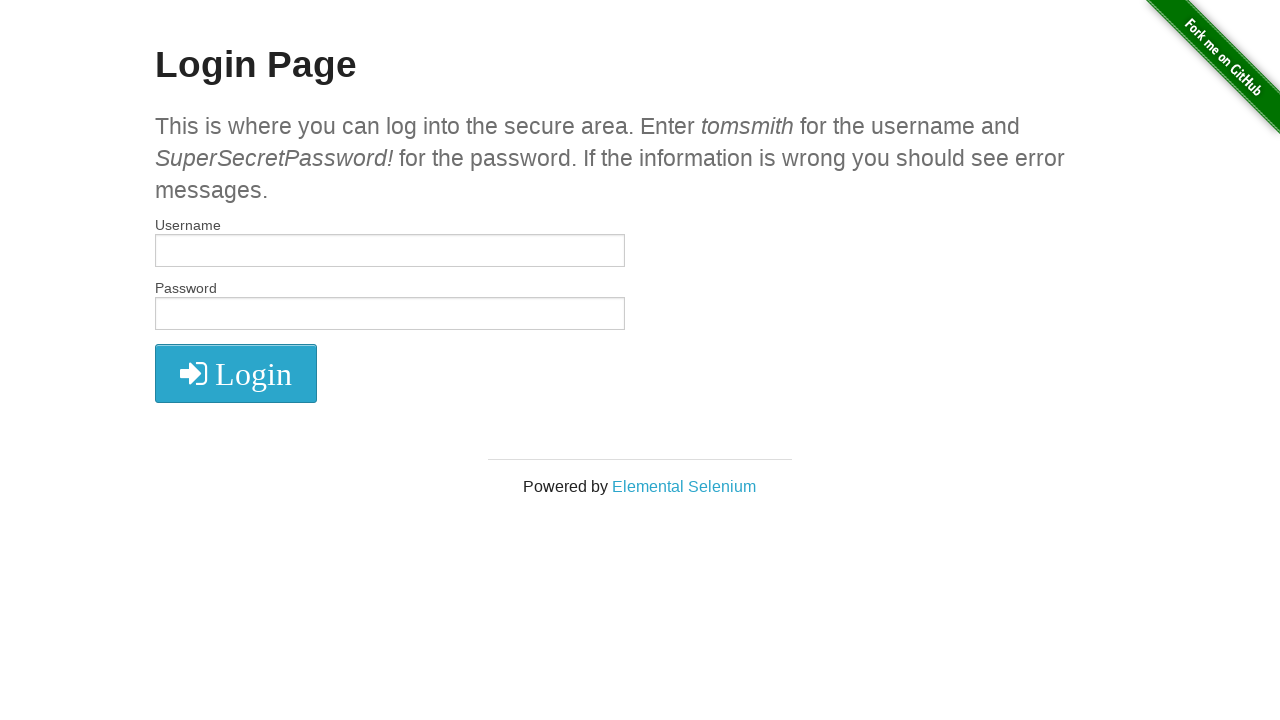

Clicked login button with empty credentials at (236, 373) on button
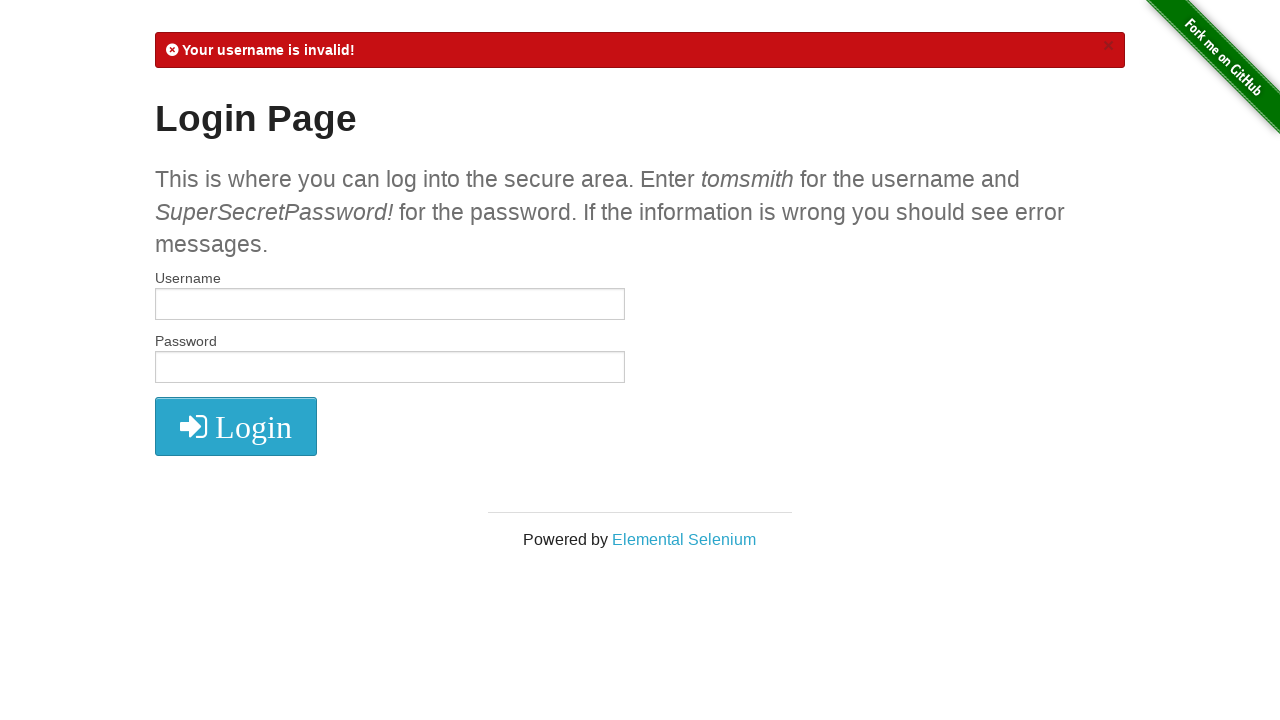

Error message element loaded
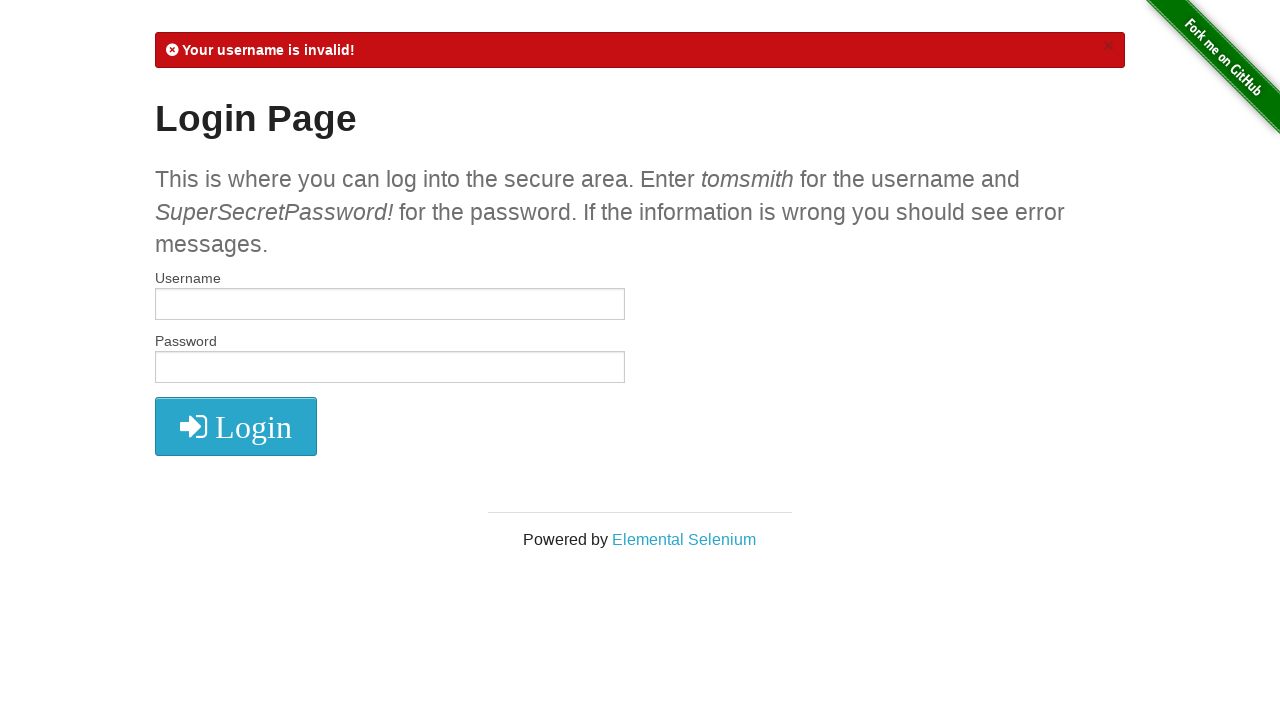

Verified error message is visible
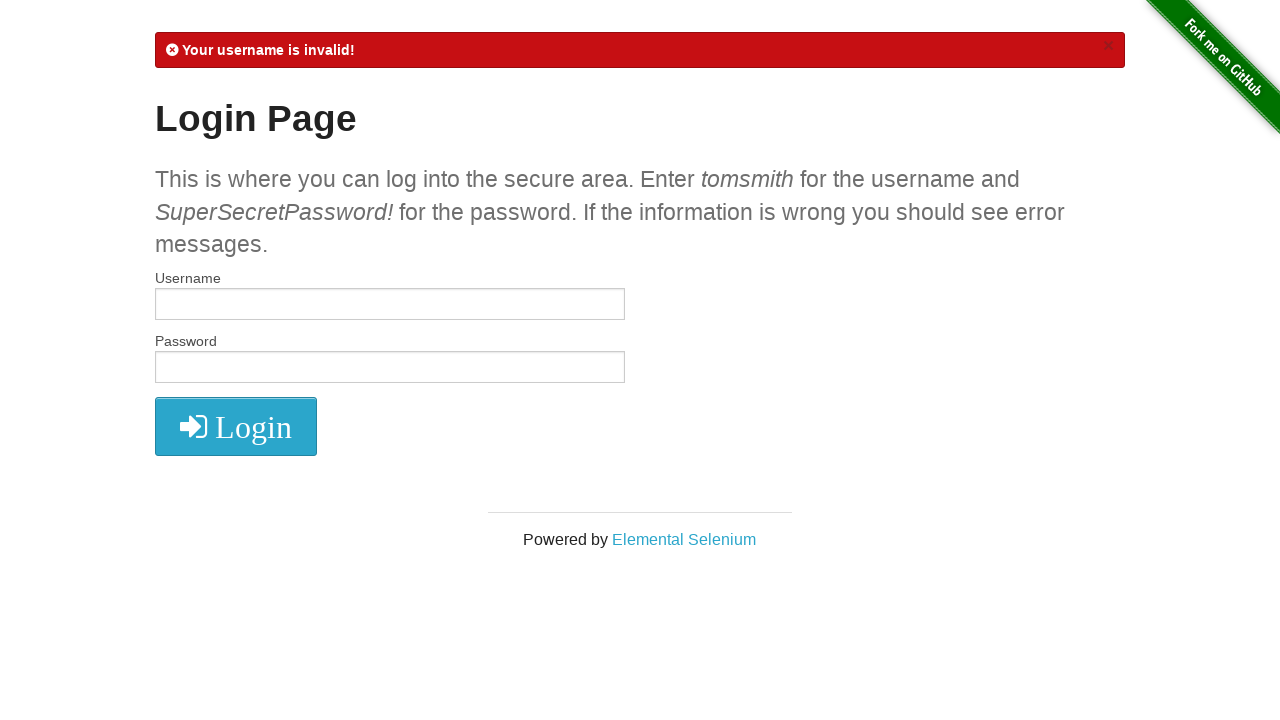

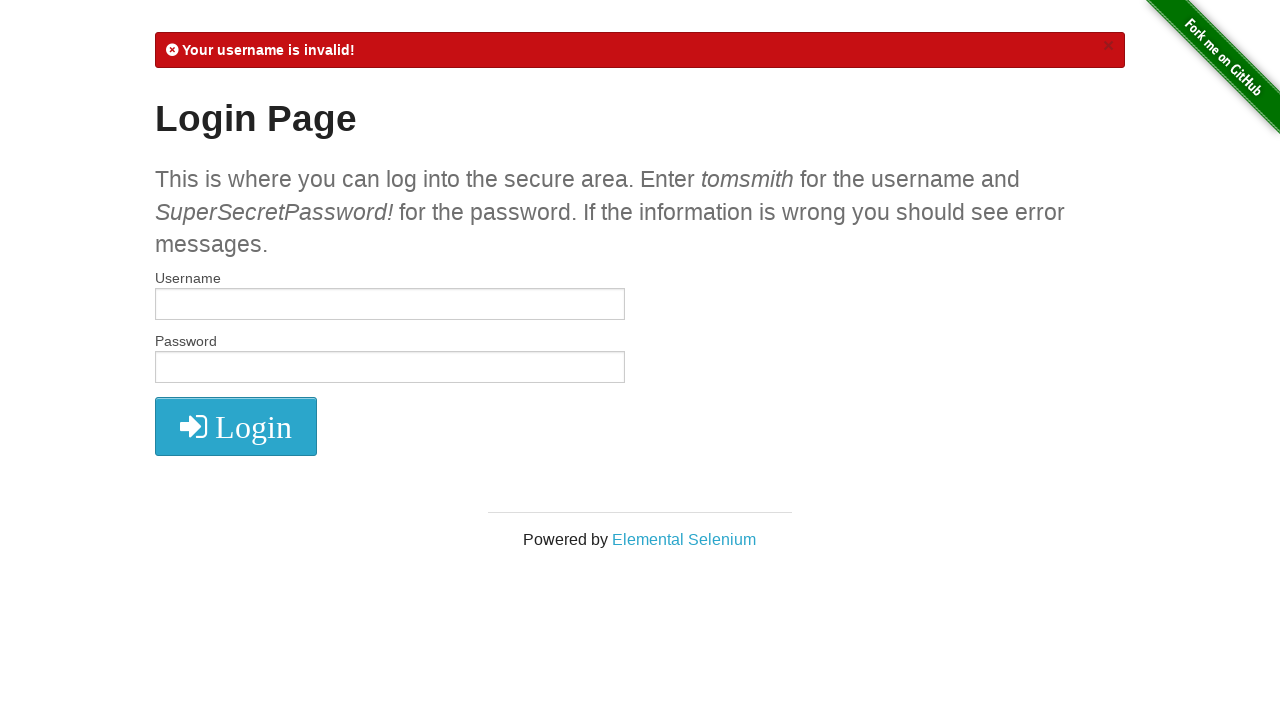